Tests pop confirm component by clicking Delete button, selecting "Yes" option from the confirmation tooltip, and verifying the expected message appears.

Starting URL: https://test-with-me-app.vercel.app/learning/web-elements/components/pop-confirm

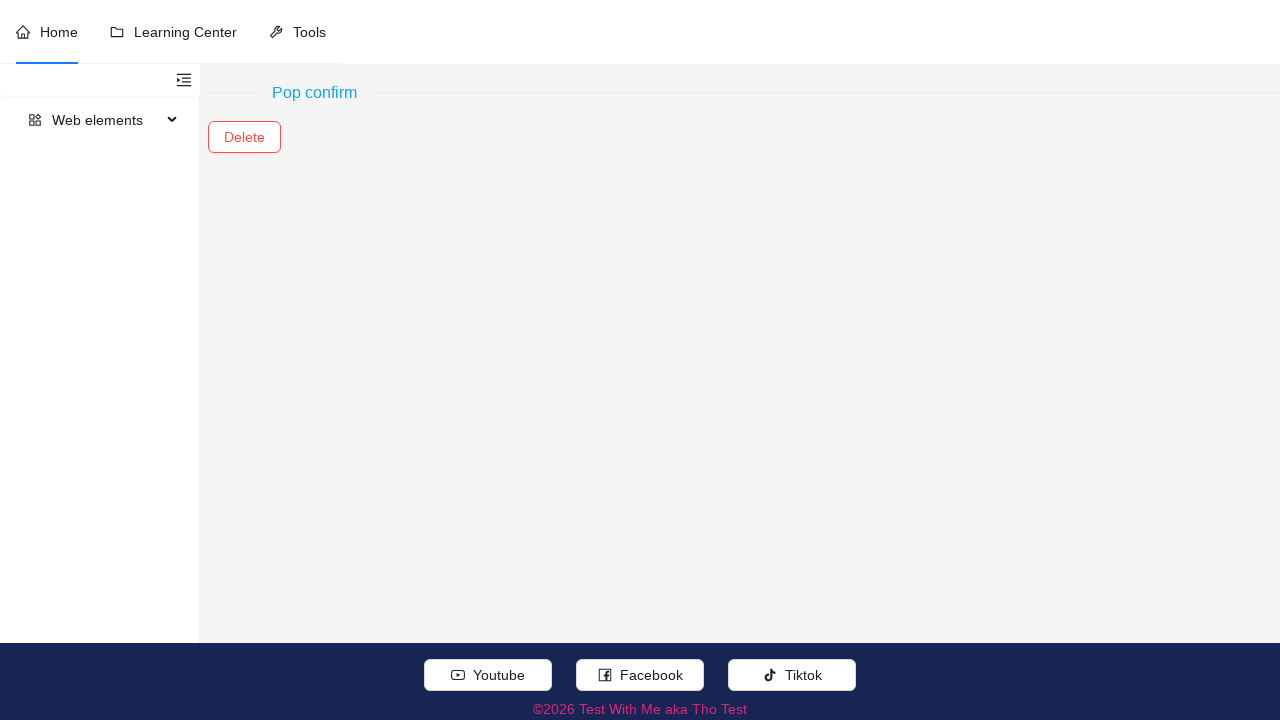

Verified page title is 'Test With Me aka Tho Test'
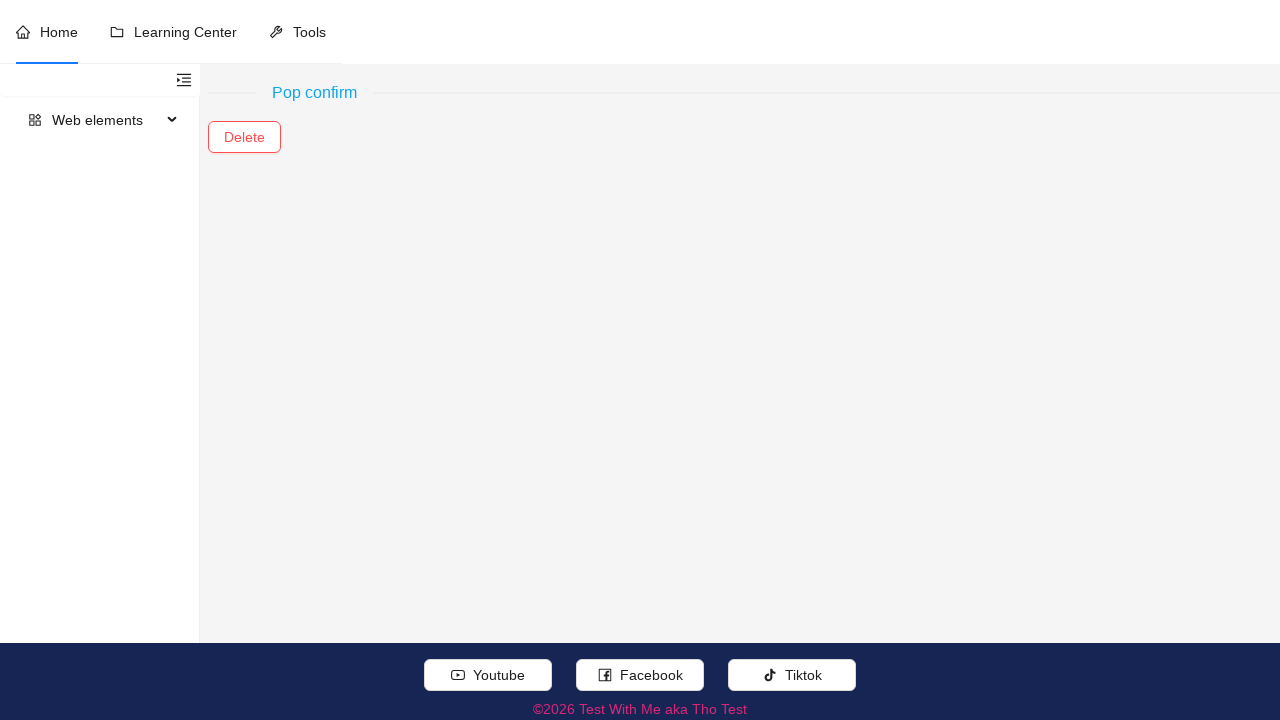

Clicked the Delete button at (244, 137) on (//div[normalize-space()='Pop confirm']//following::button[.//text()[normalize-s
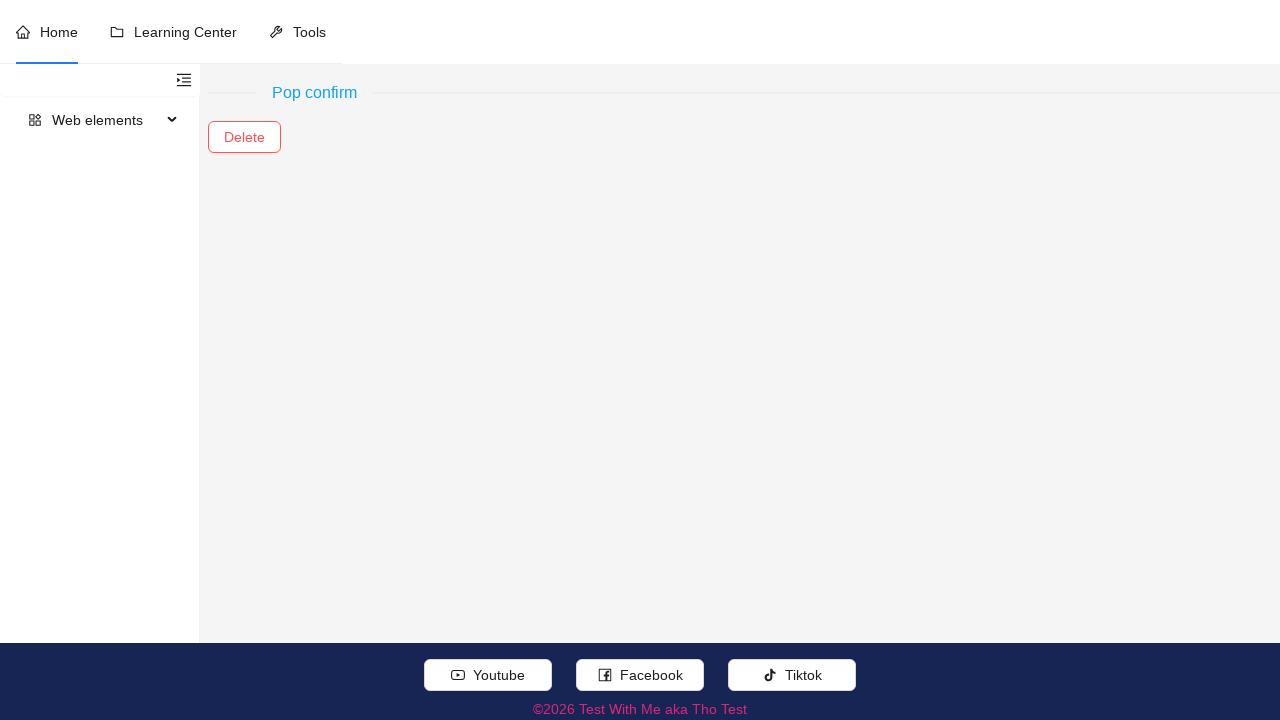

Clicked the 'Yes' option in the confirmation tooltip at (338, 85) on //div[@role='tooltip' and .//div[normalize-space(text())='Delete the task']]//bu
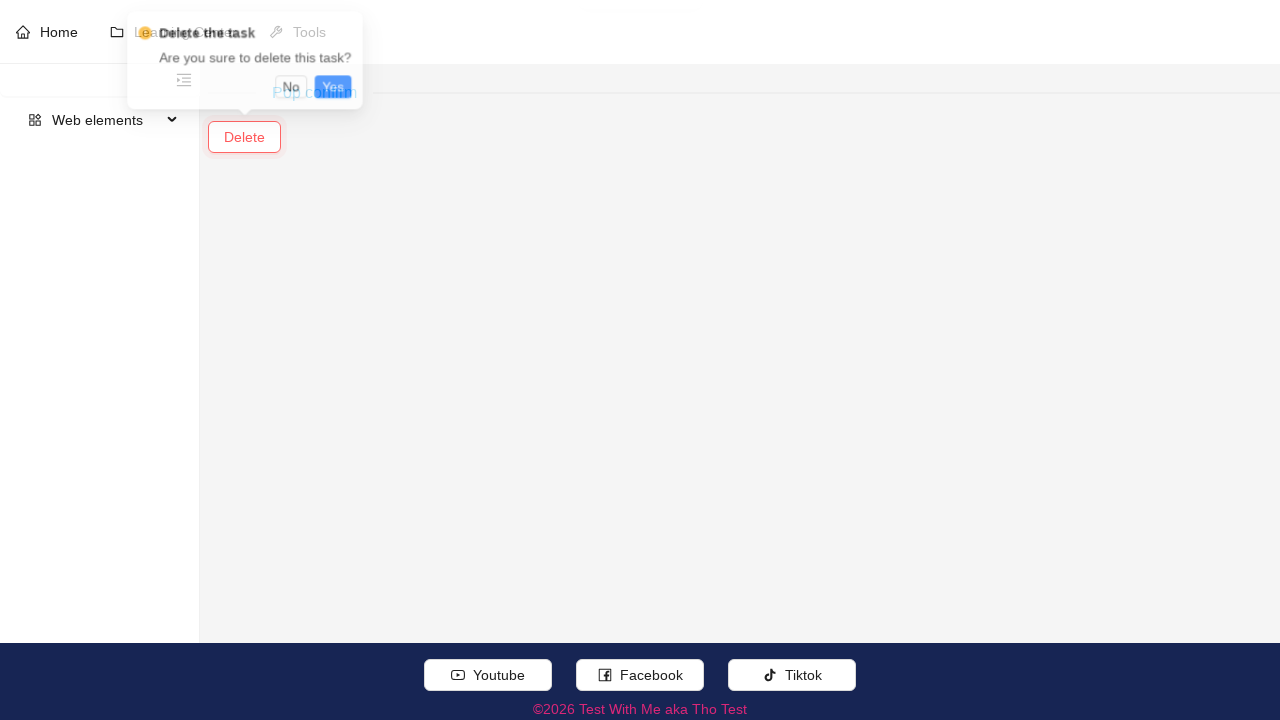

Verified the expected message 'Click on Yes' appears
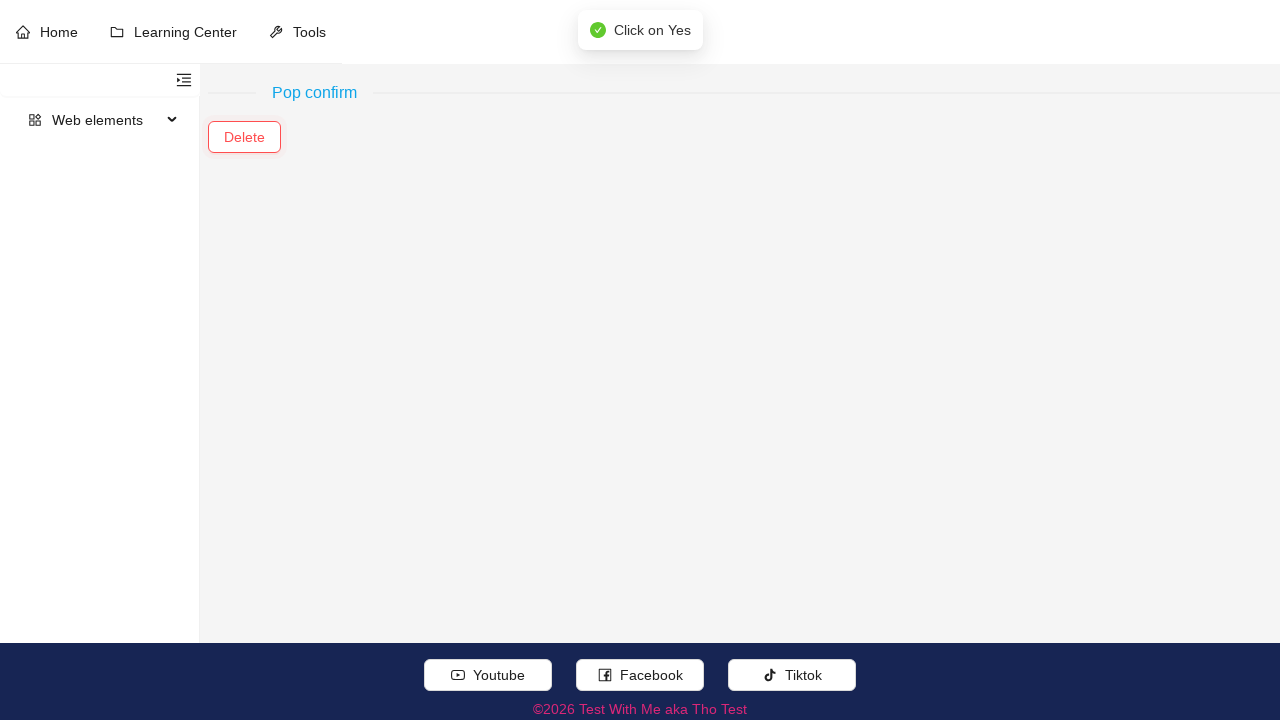

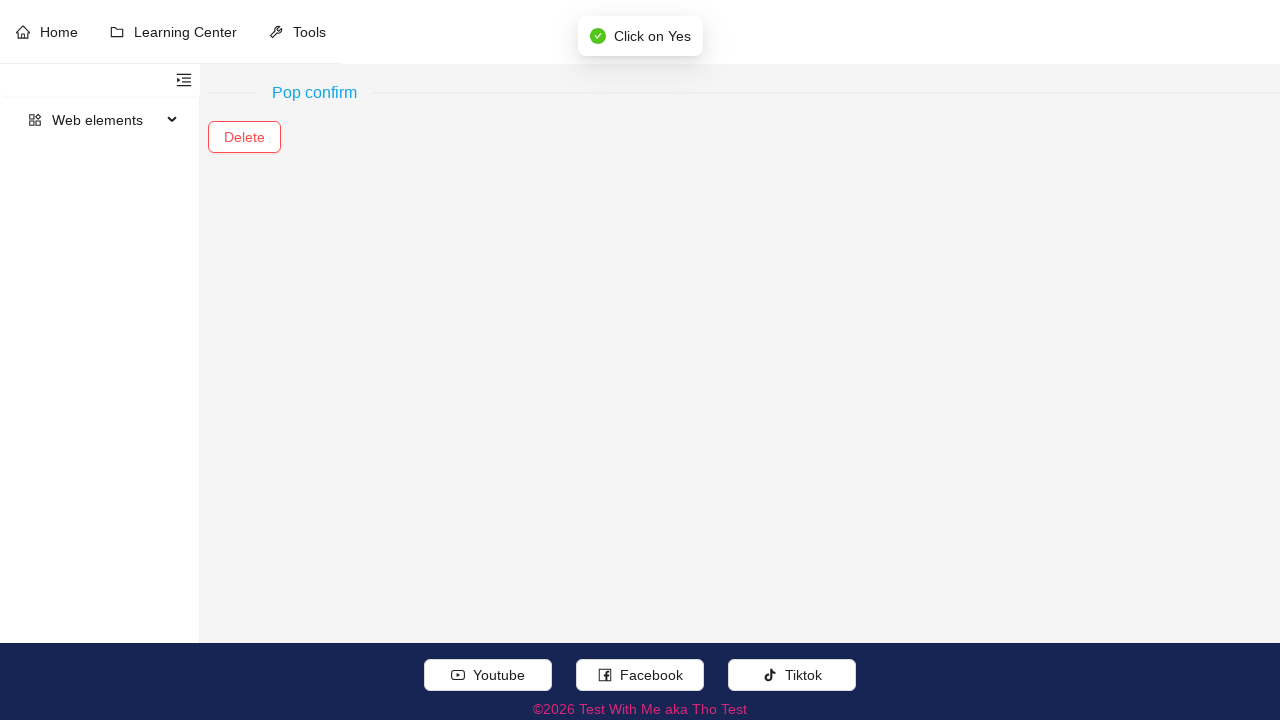